Navigates to the OrangeHRM login page and retrieves basic page information including title, current URL, and page source for verification purposes.

Starting URL: https://opensource-demo.orangehrmlive.com/web/index.php/auth/login

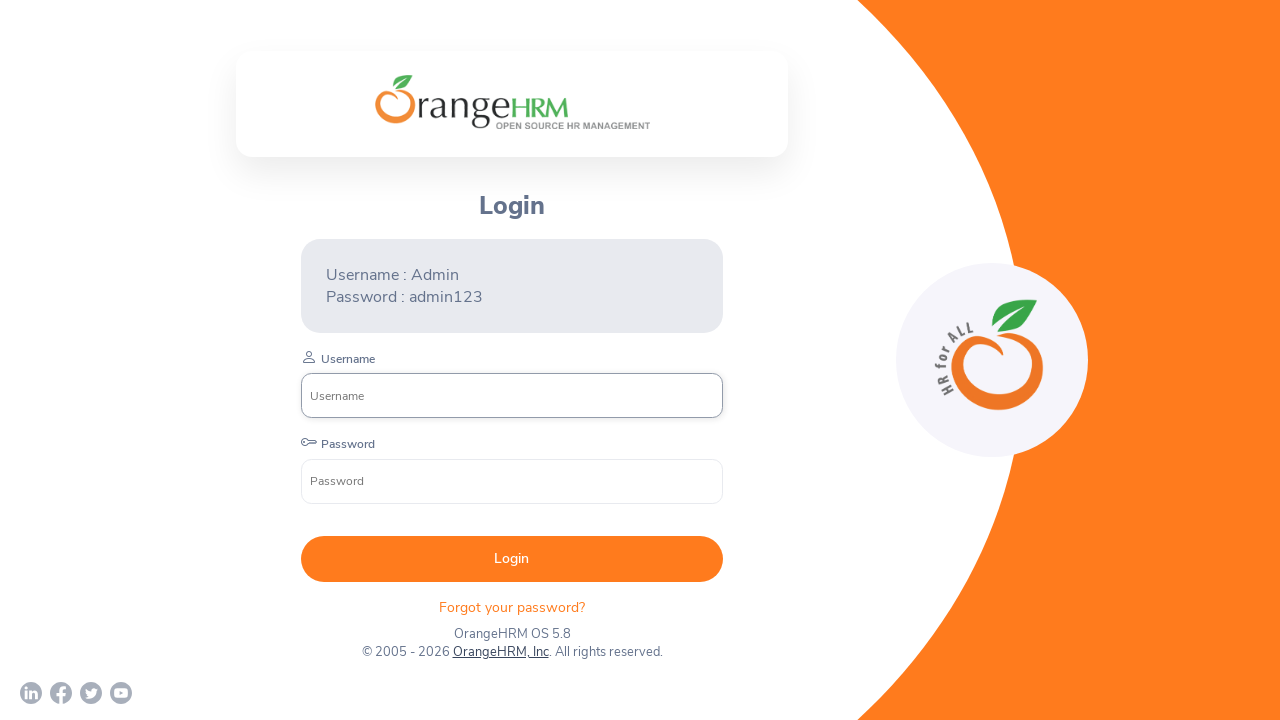

Retrieved page title
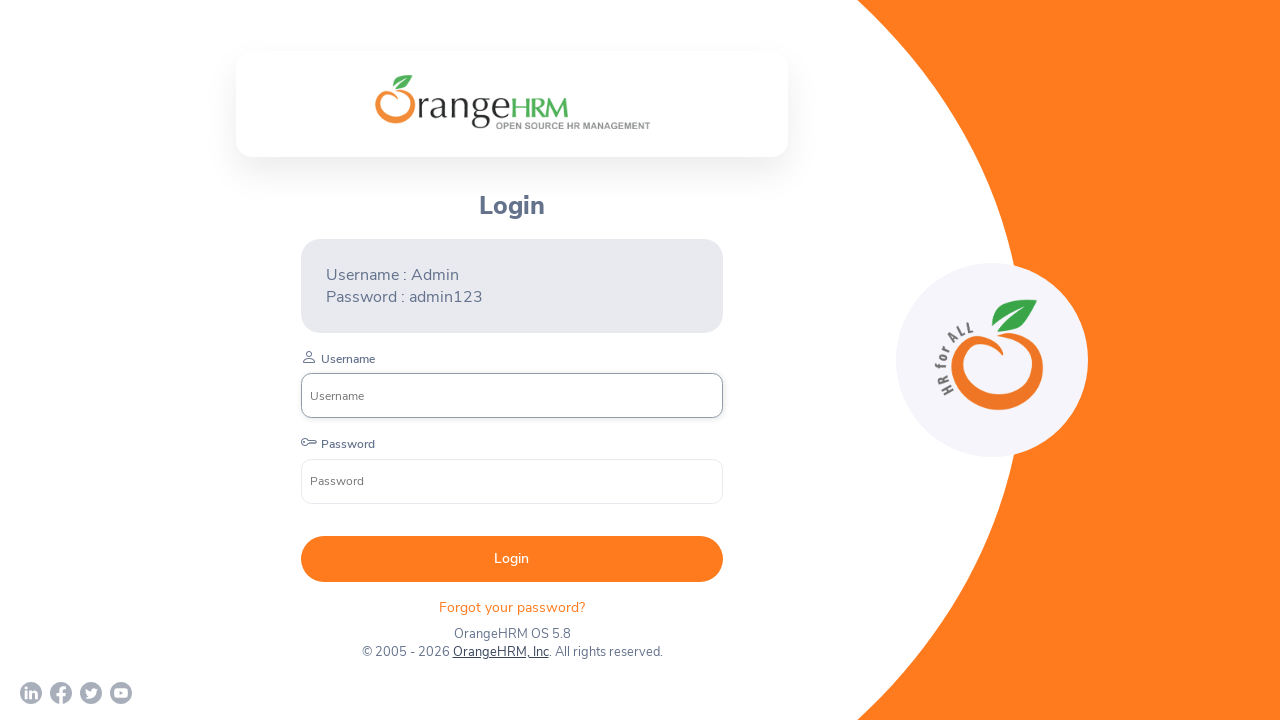

Retrieved current URL
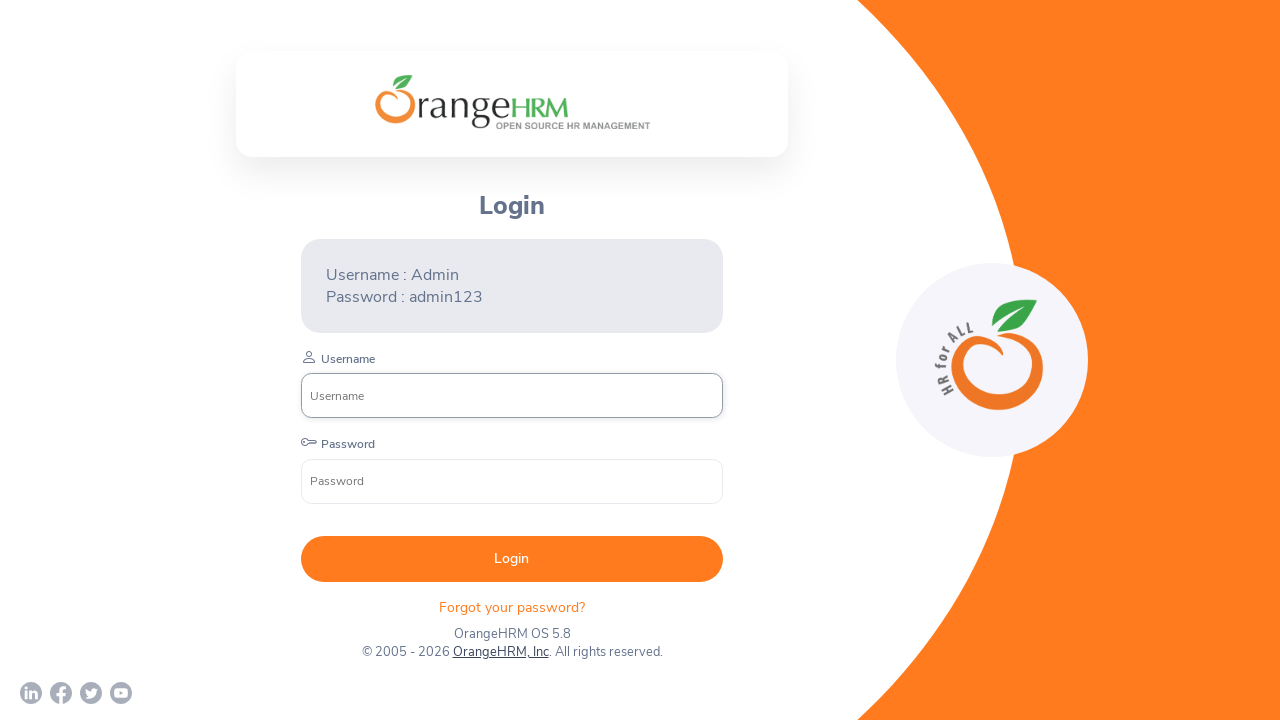

Retrieved page source
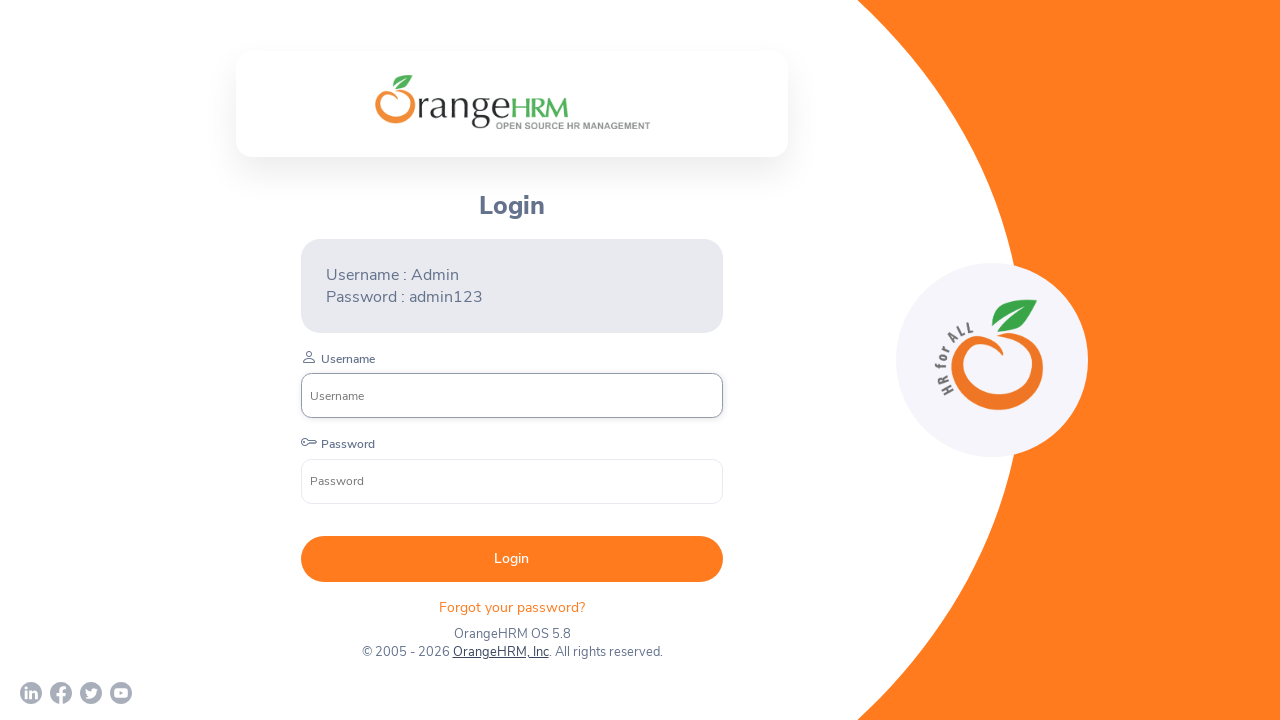

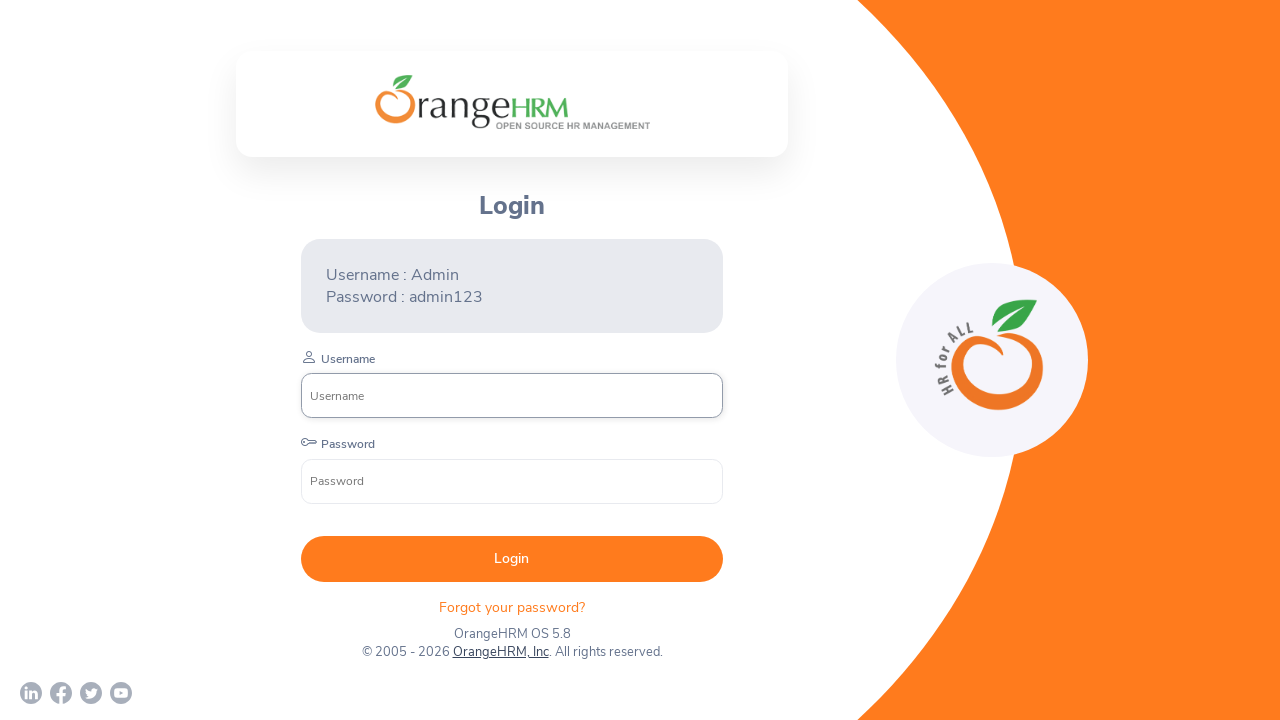